Tests a basic web form by entering text into a text box and submitting the form, then verifying the success message is displayed

Starting URL: https://www.selenium.dev/selenium/web/web-form.html

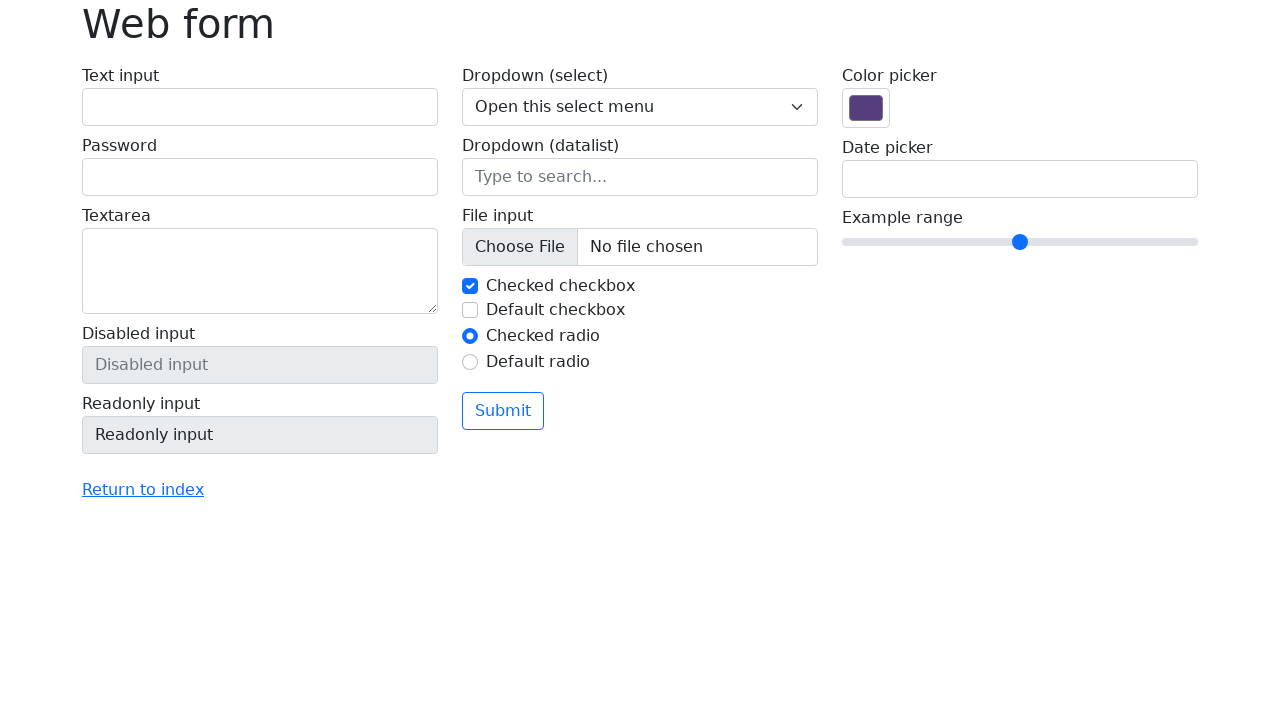

Navigated to Selenium web form page
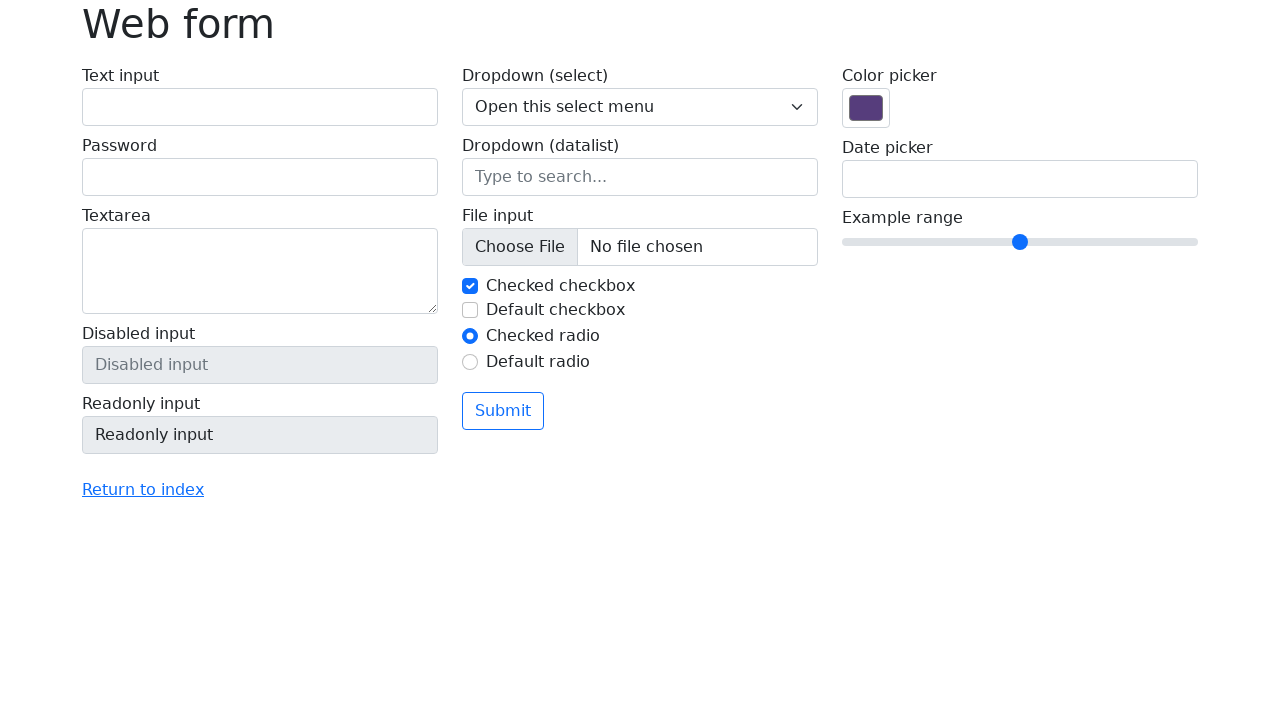

Filled text box with 'Selenium' on input[name='my-text']
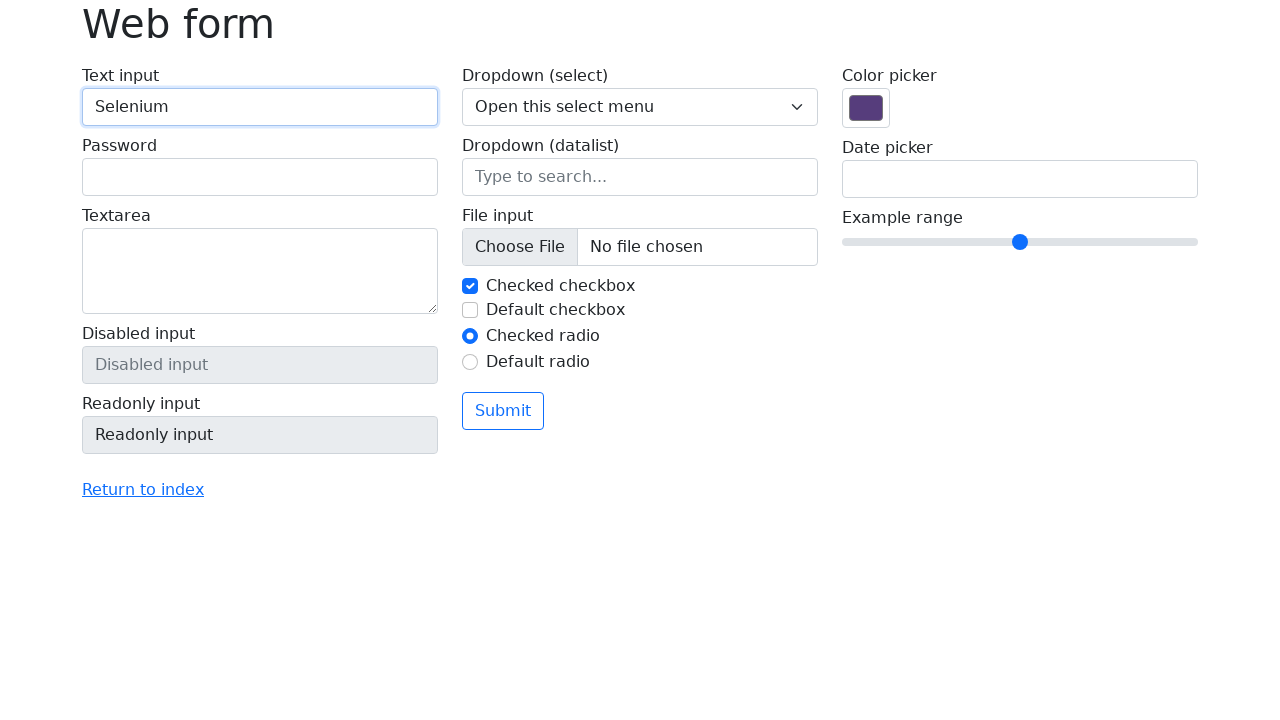

Clicked submit button at (503, 411) on button
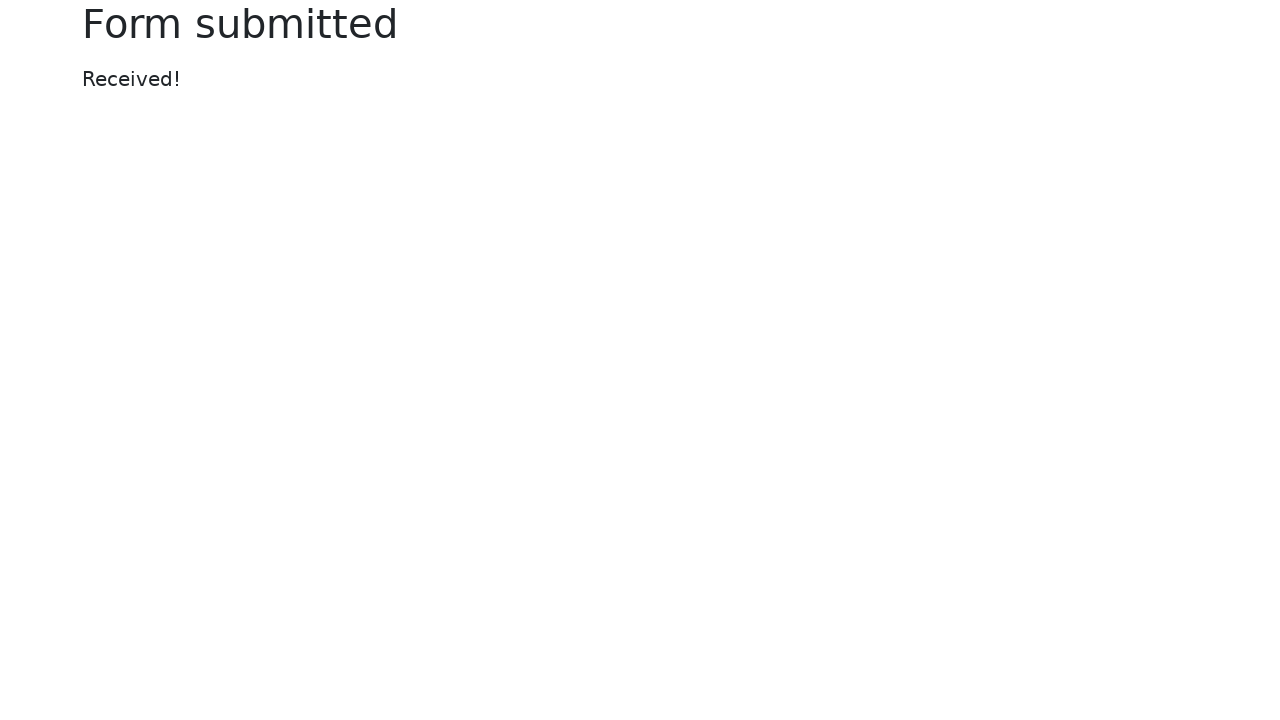

Success message appeared
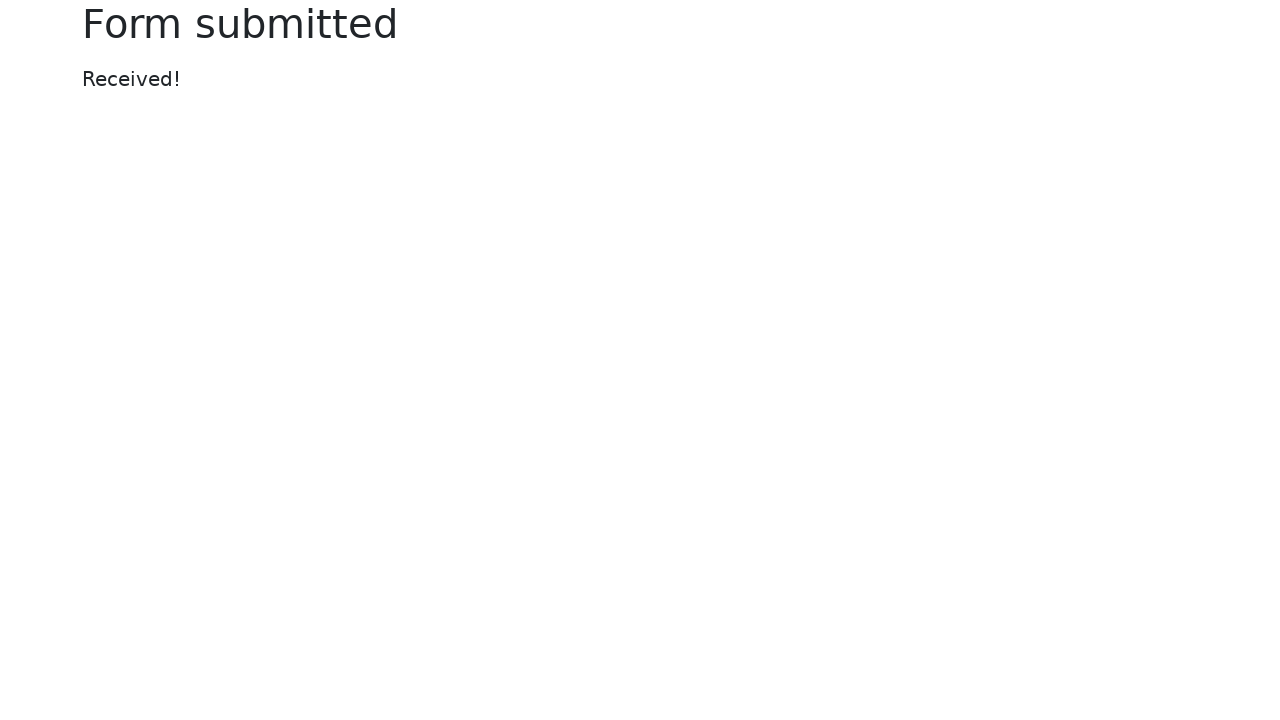

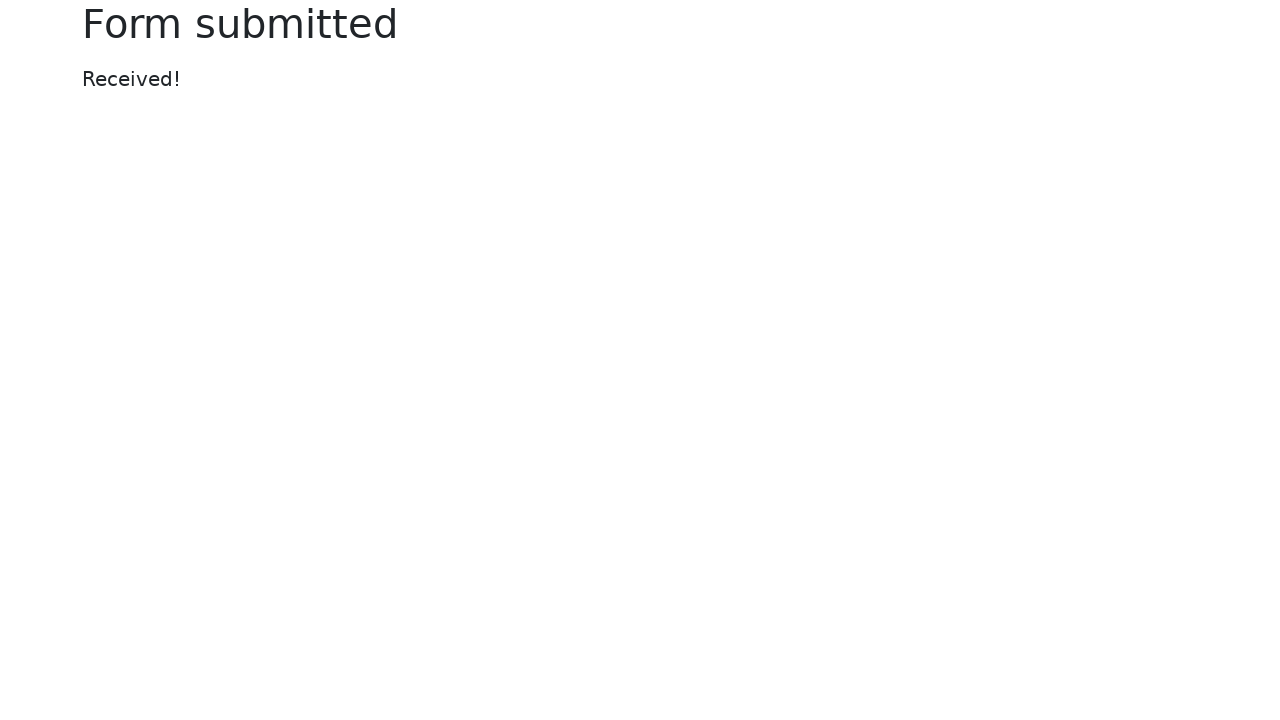